Tests mouse hover functionality by hovering over the first avatar and verifying that additional user information (caption) is displayed.

Starting URL: http://the-internet.herokuapp.com/hovers

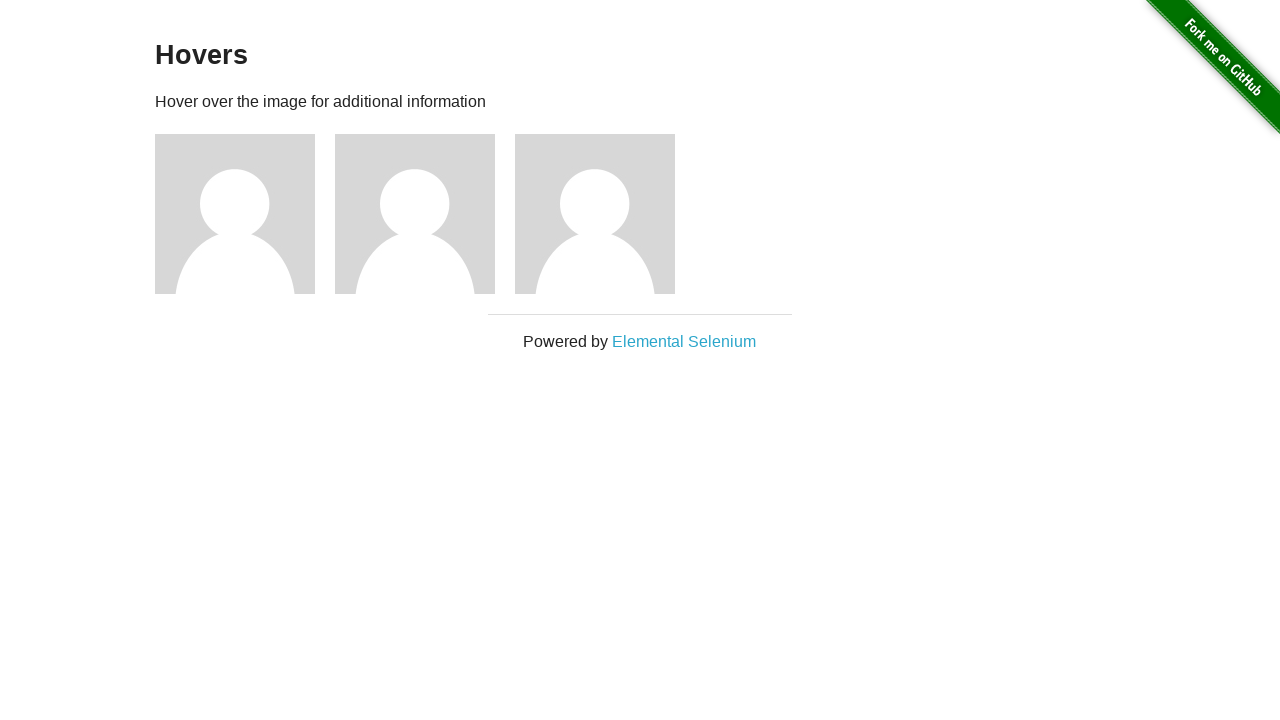

Located the first avatar element
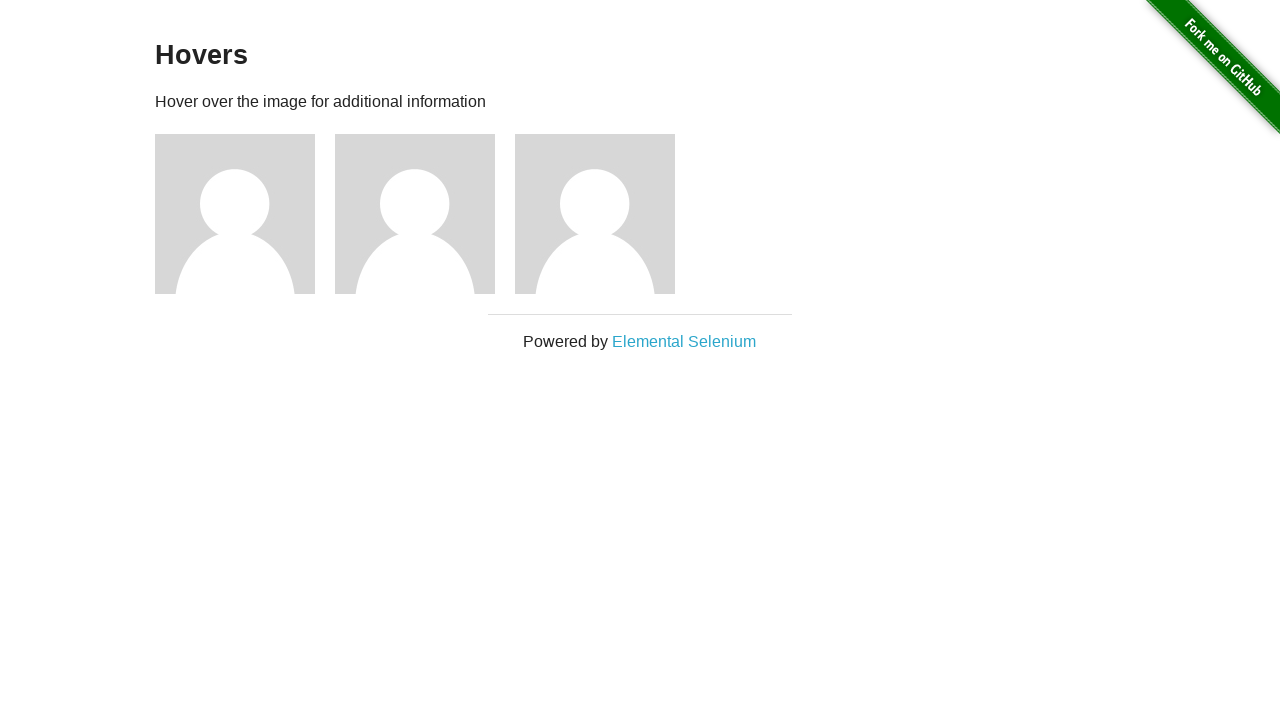

Hovered over the first avatar at (245, 214) on .figure >> nth=0
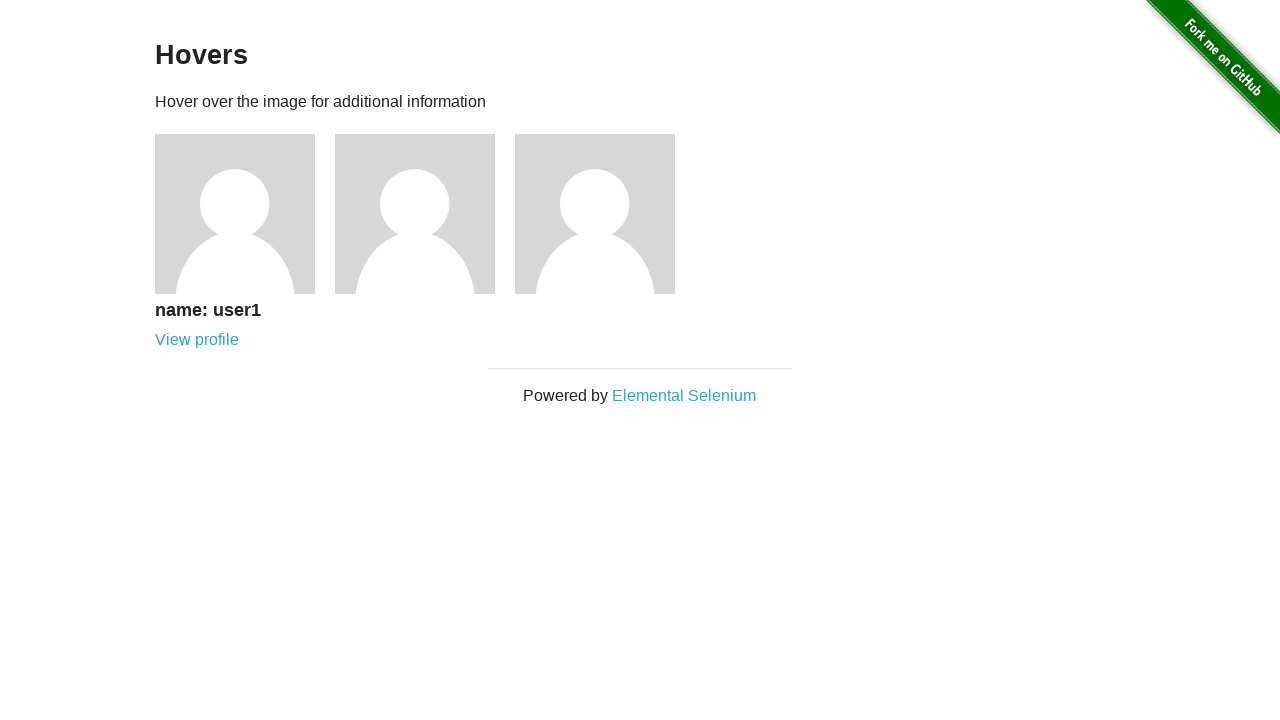

Located the caption element
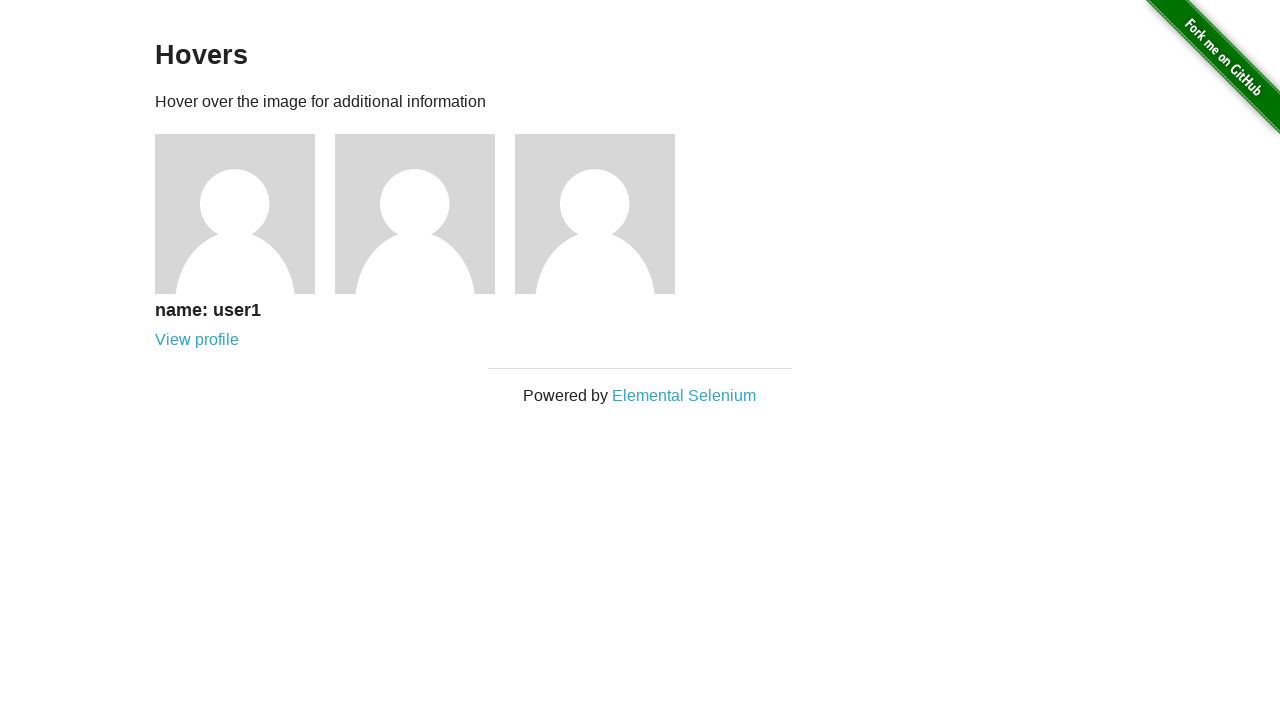

Verified that caption is visible after hover
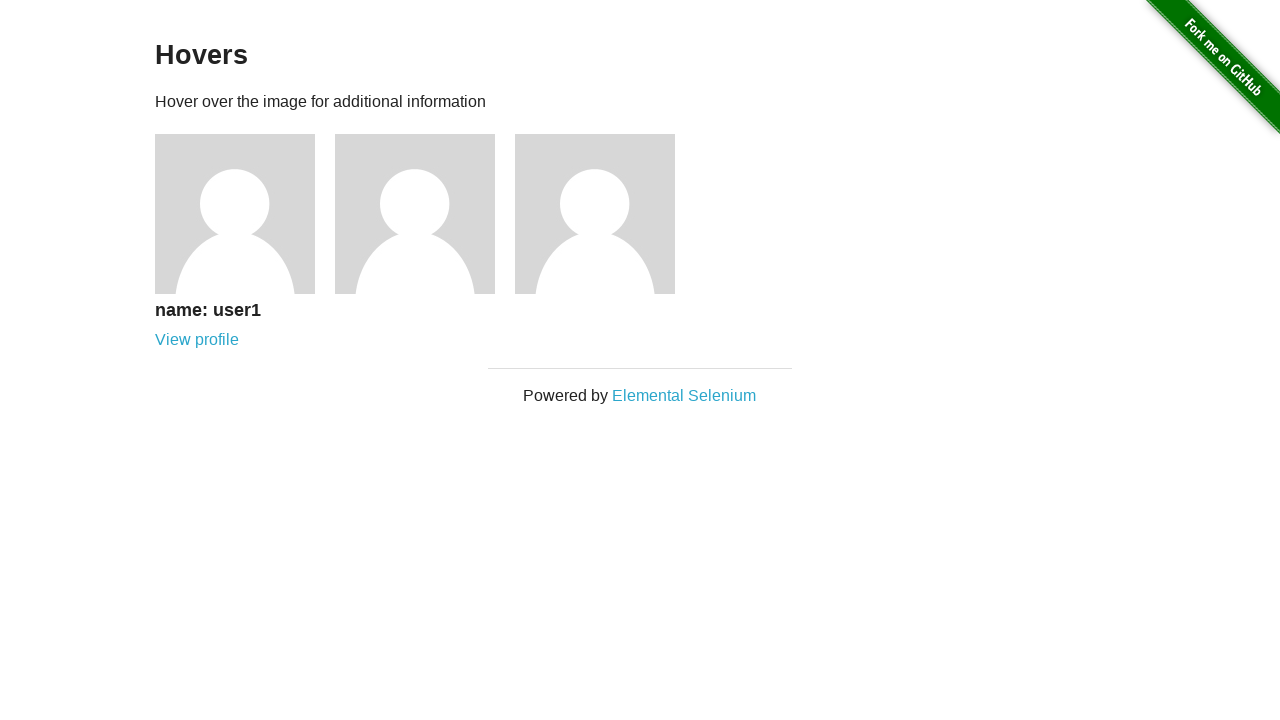

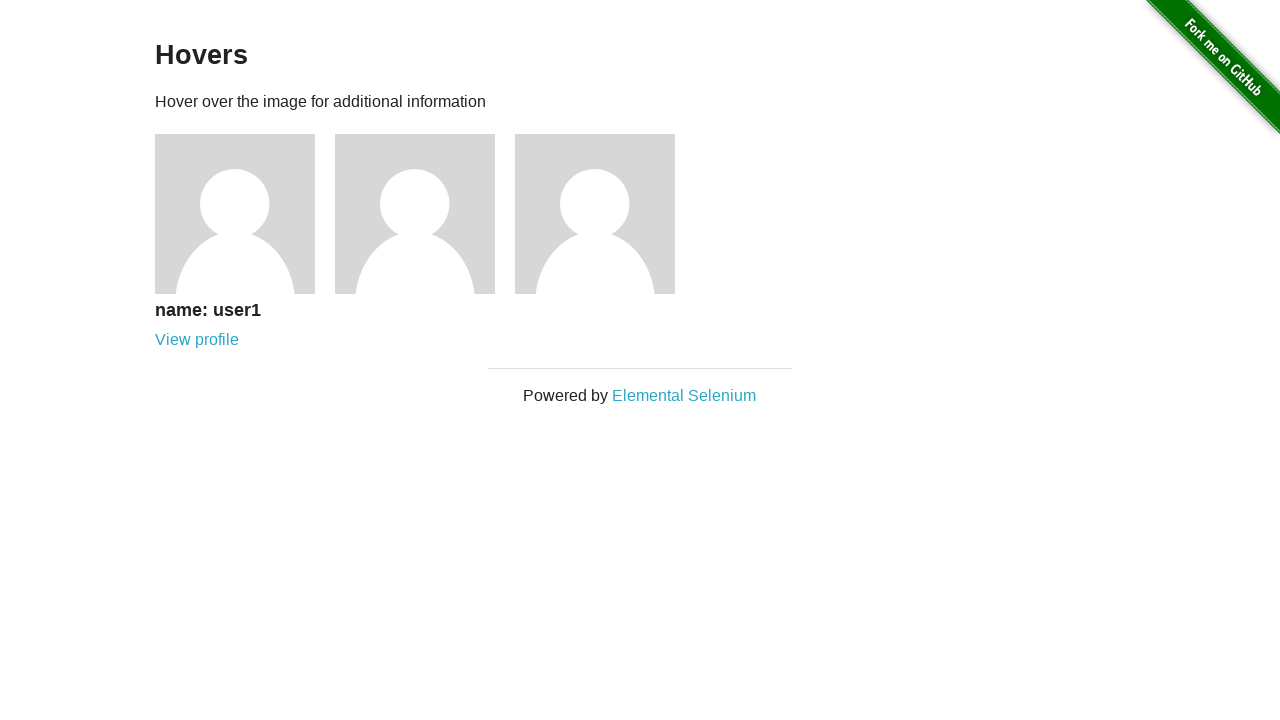